Tests element state verification on an automation practice page by checking if a checkbox is not selected and if a text input is displayed.

Starting URL: https://www.rahulshettyacademy.com/AutomationPractice/

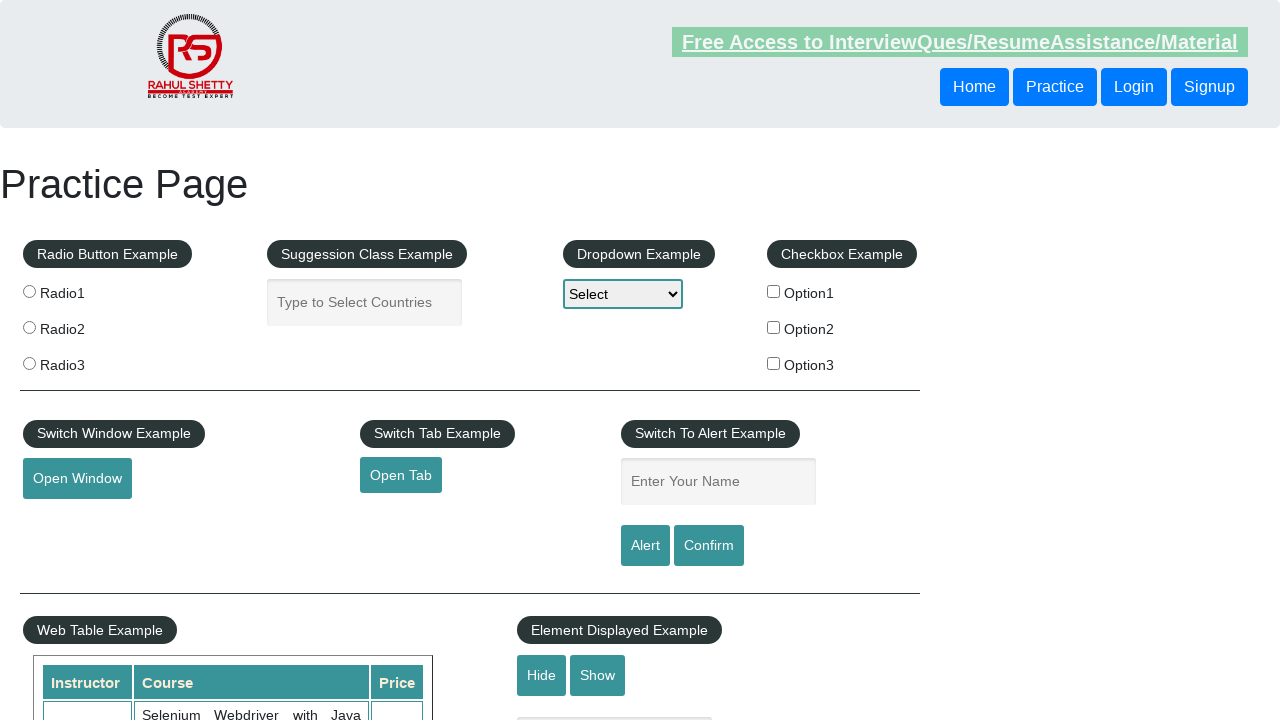

Navigated to automation practice page
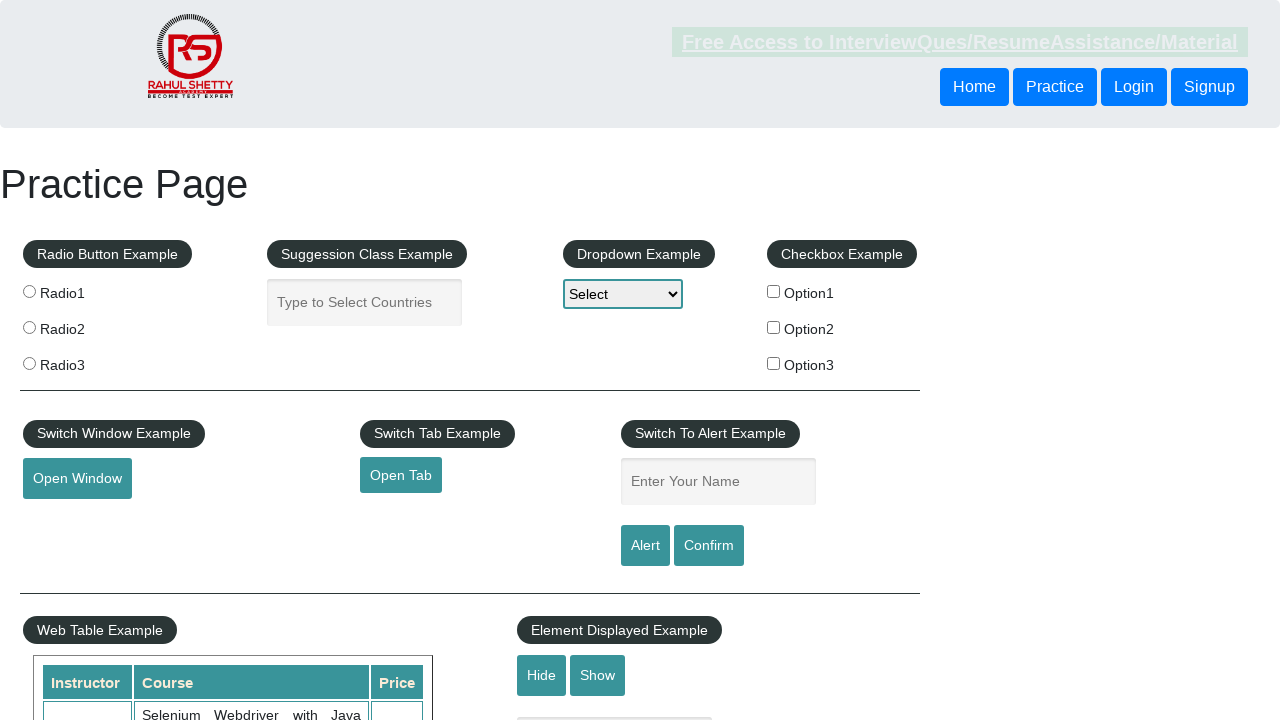

Located checkbox element with id 'checkBoxOption1'
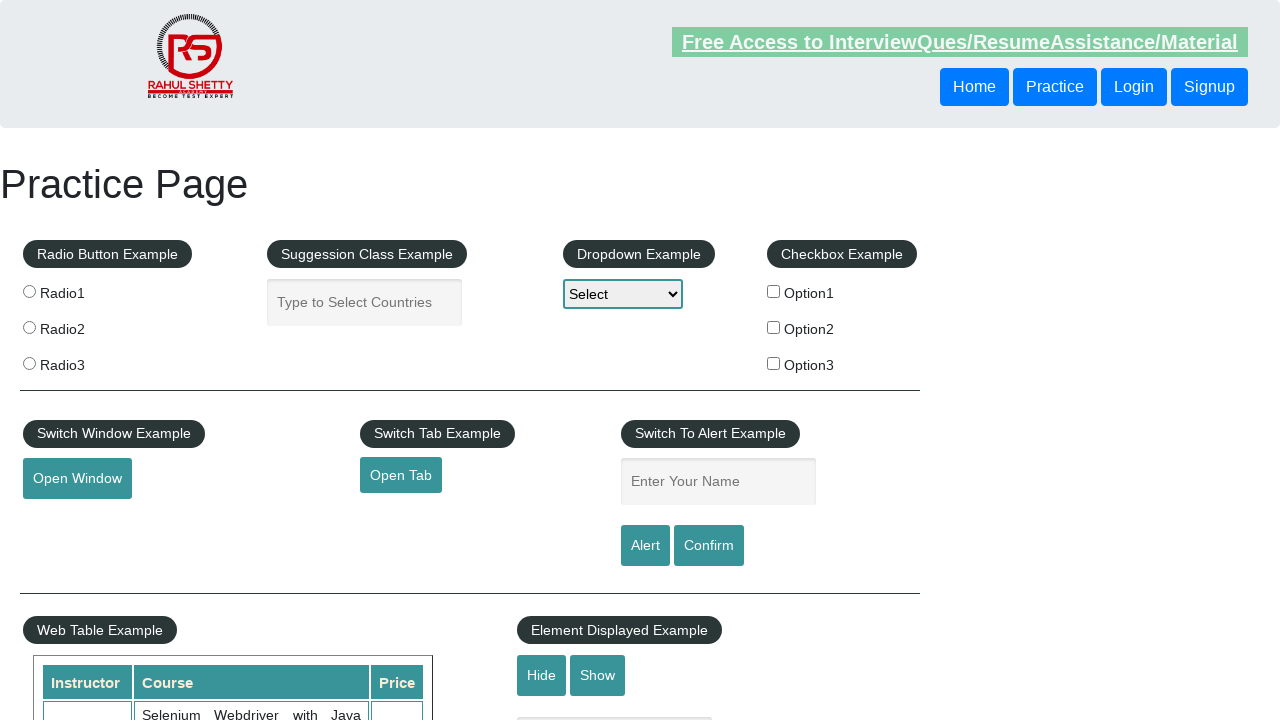

Verified checkbox option1 is not selected by default
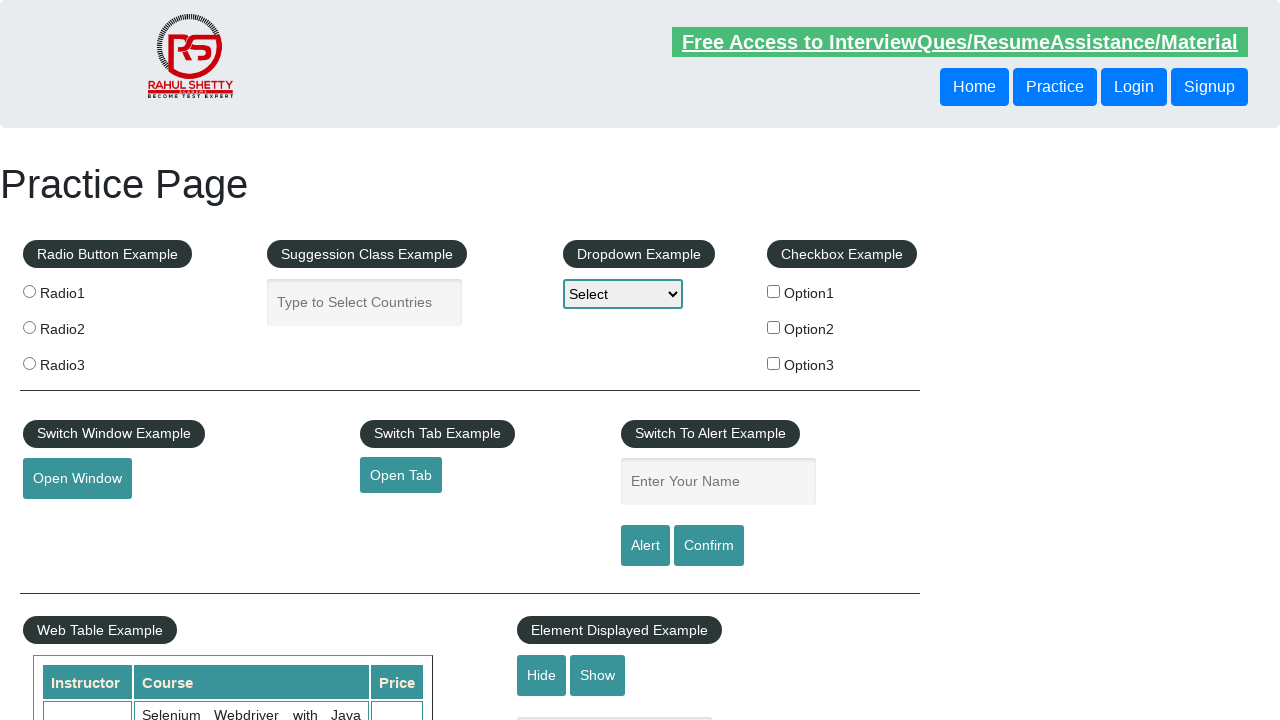

Located text input element with id 'displayed-text'
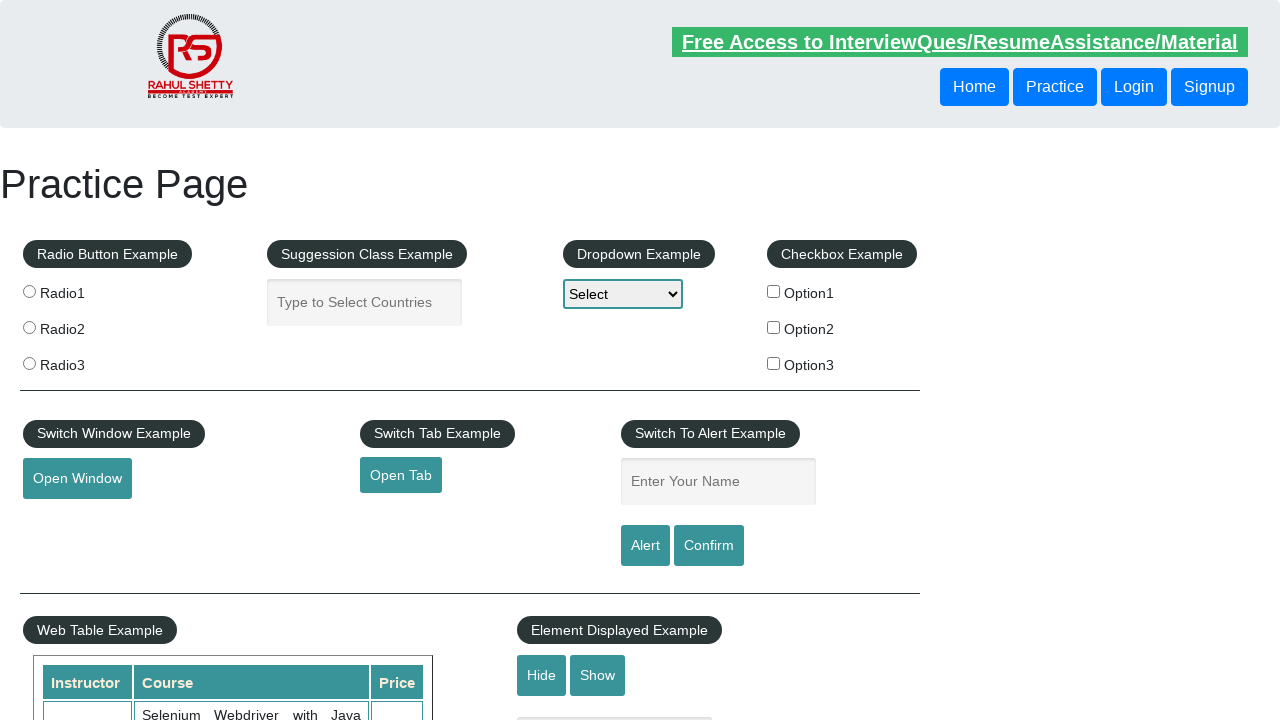

Verified text input is visible
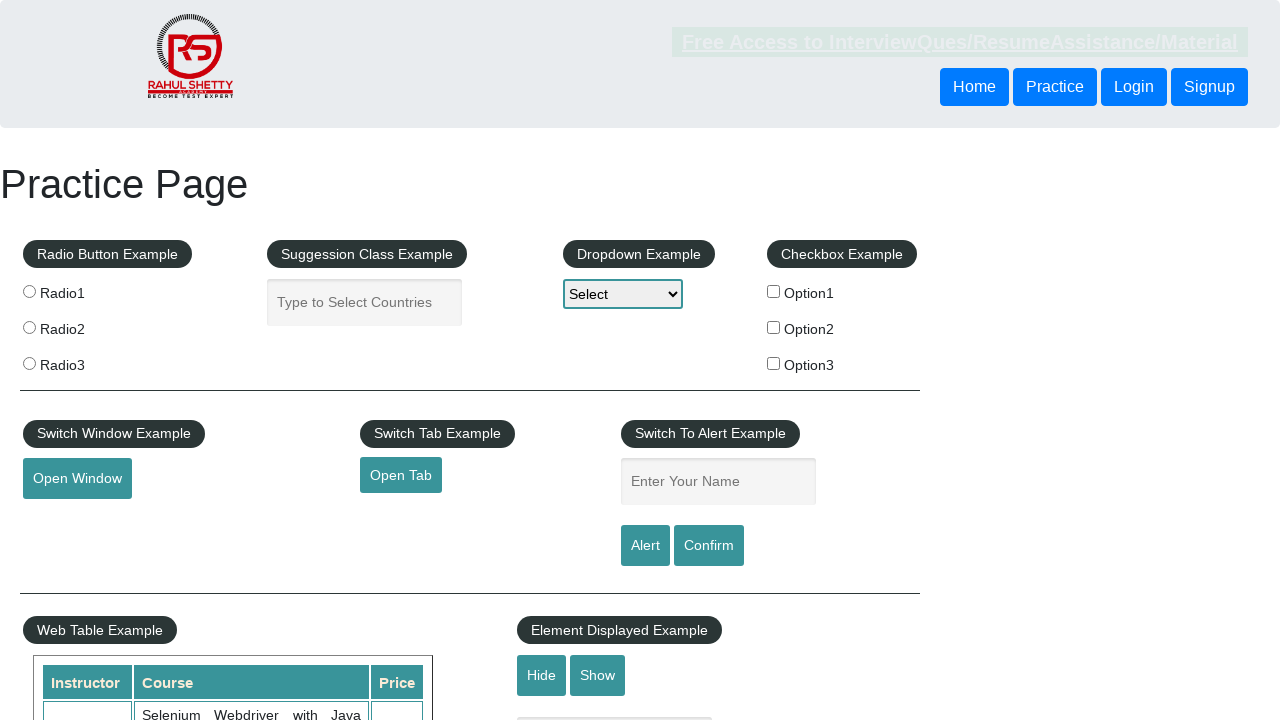

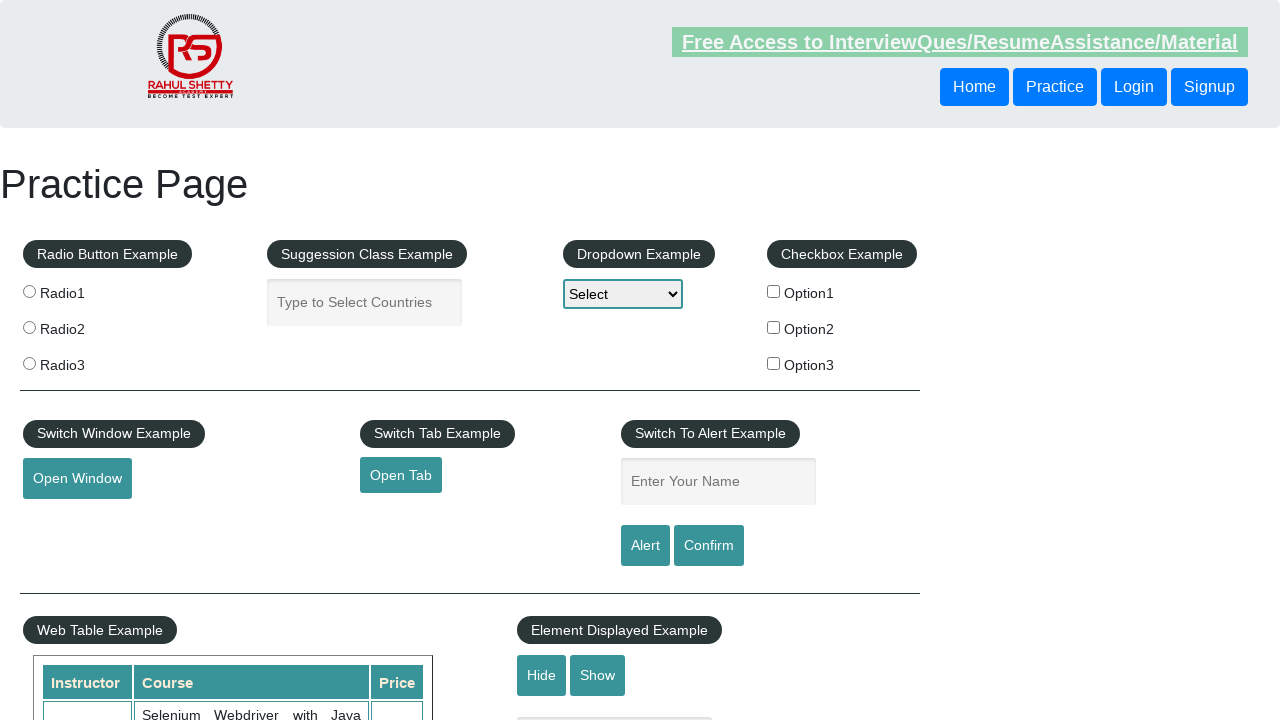